Tests handling of a simple JavaScript alert dialog by clicking a button to trigger the alert and accepting it

Starting URL: http://demo.automationtesting.in/Alerts.html

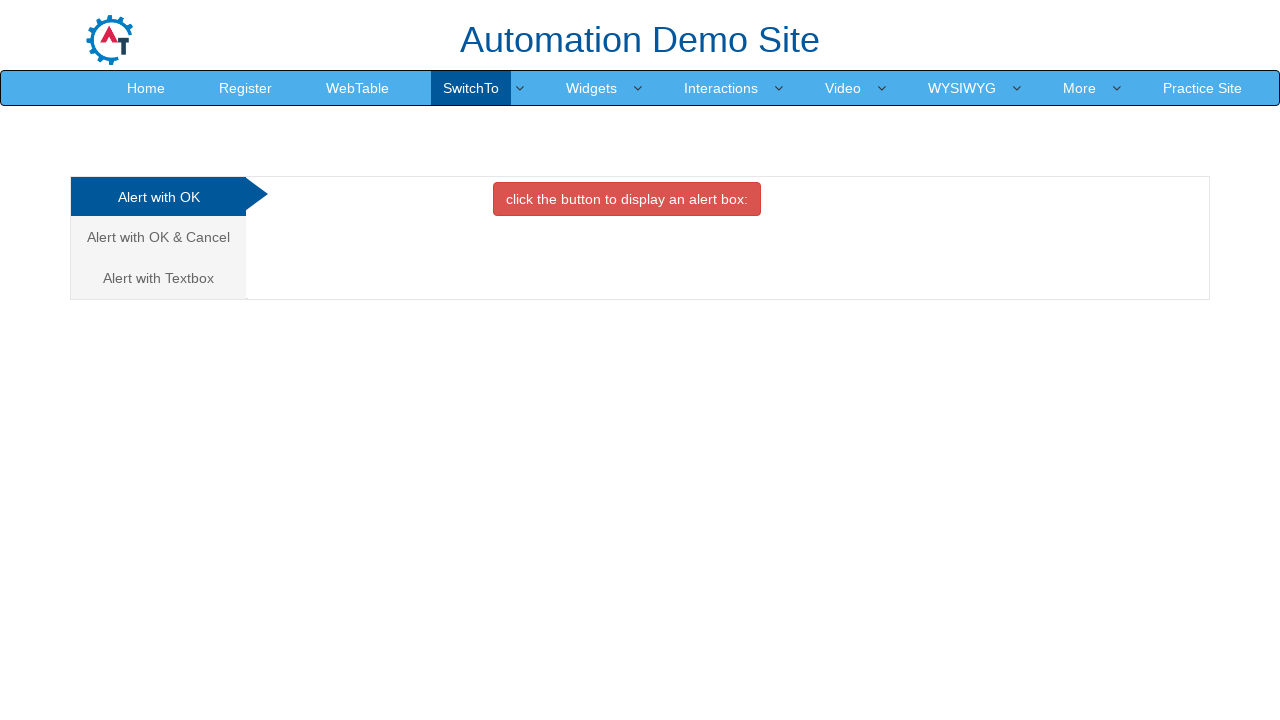

Navigated to Alerts demo page
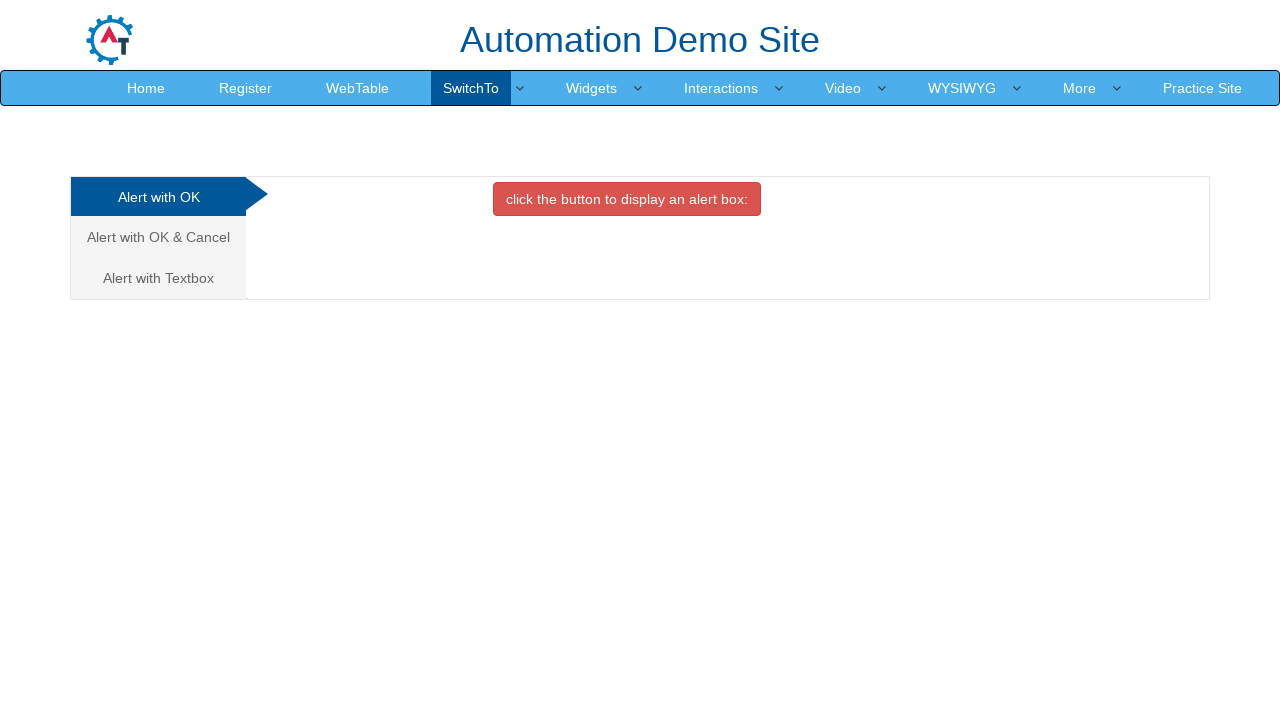

Clicked button to trigger simple JavaScript alert at (627, 199) on button.btn.btn-danger
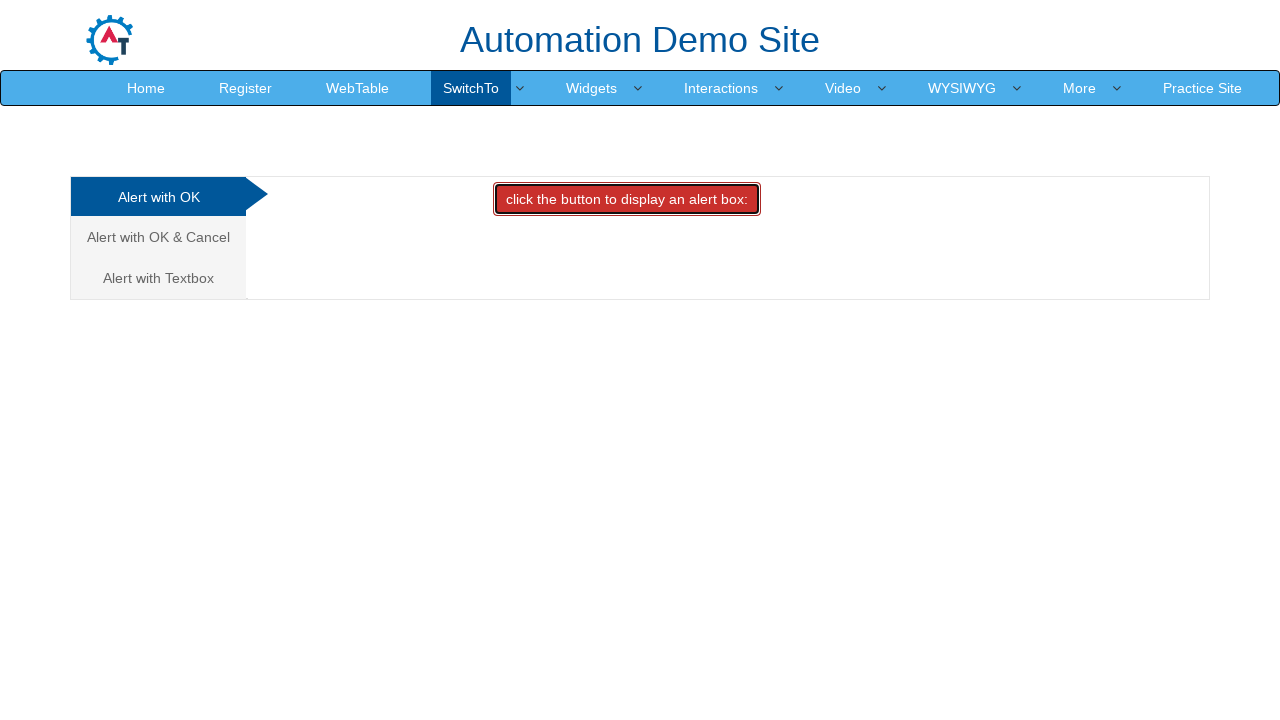

Accepted the alert dialog
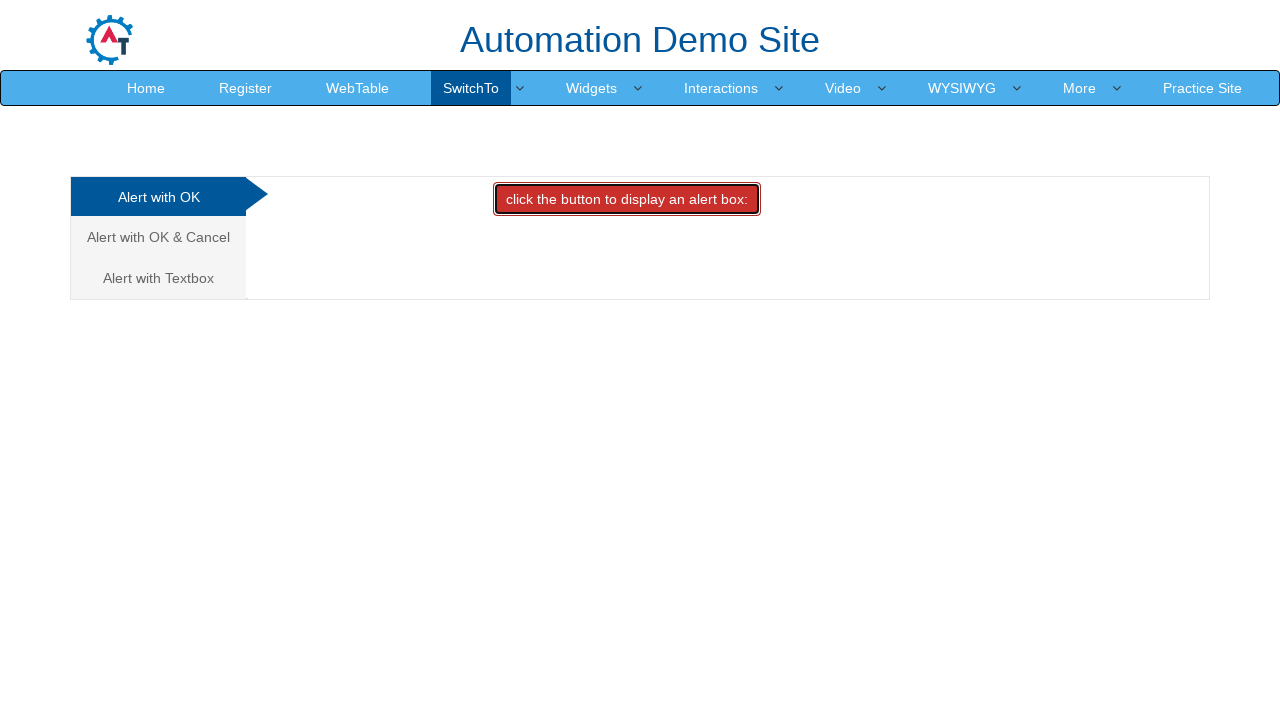

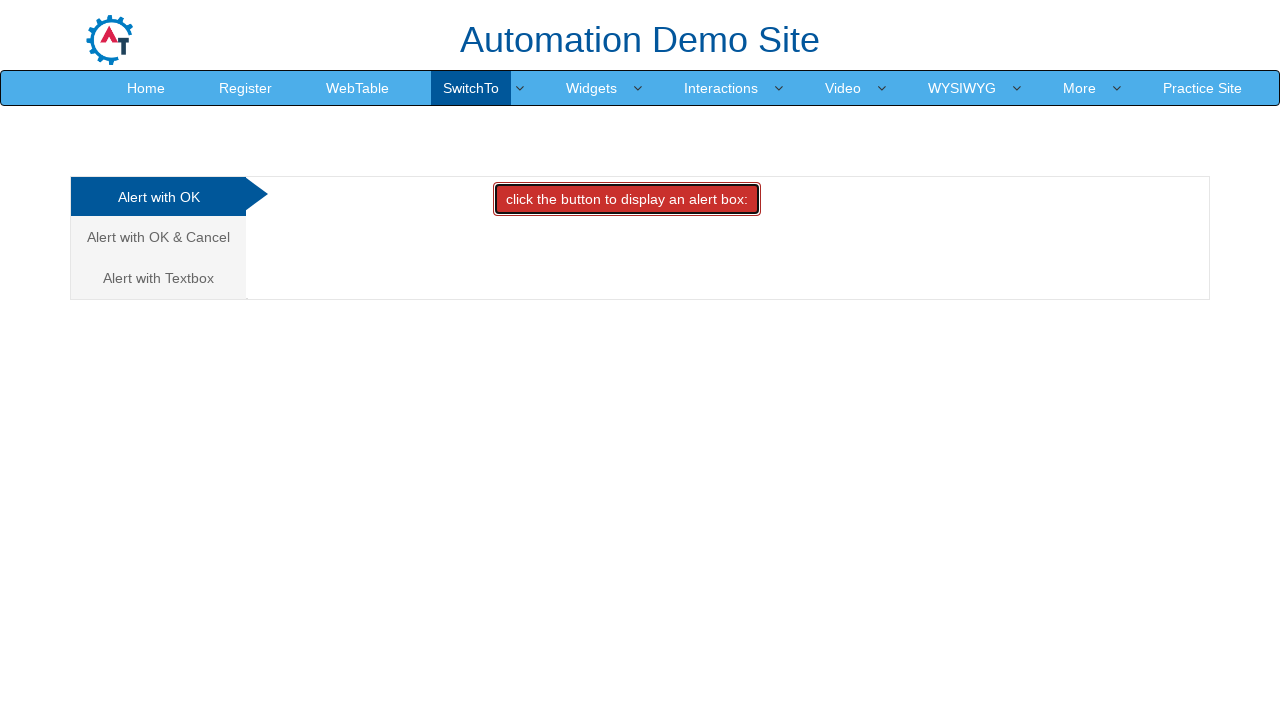